Tests registration form by filling required fields (first name, last name, email) and submitting the form to verify successful registration

Starting URL: http://suninjuly.github.io/registration1.html

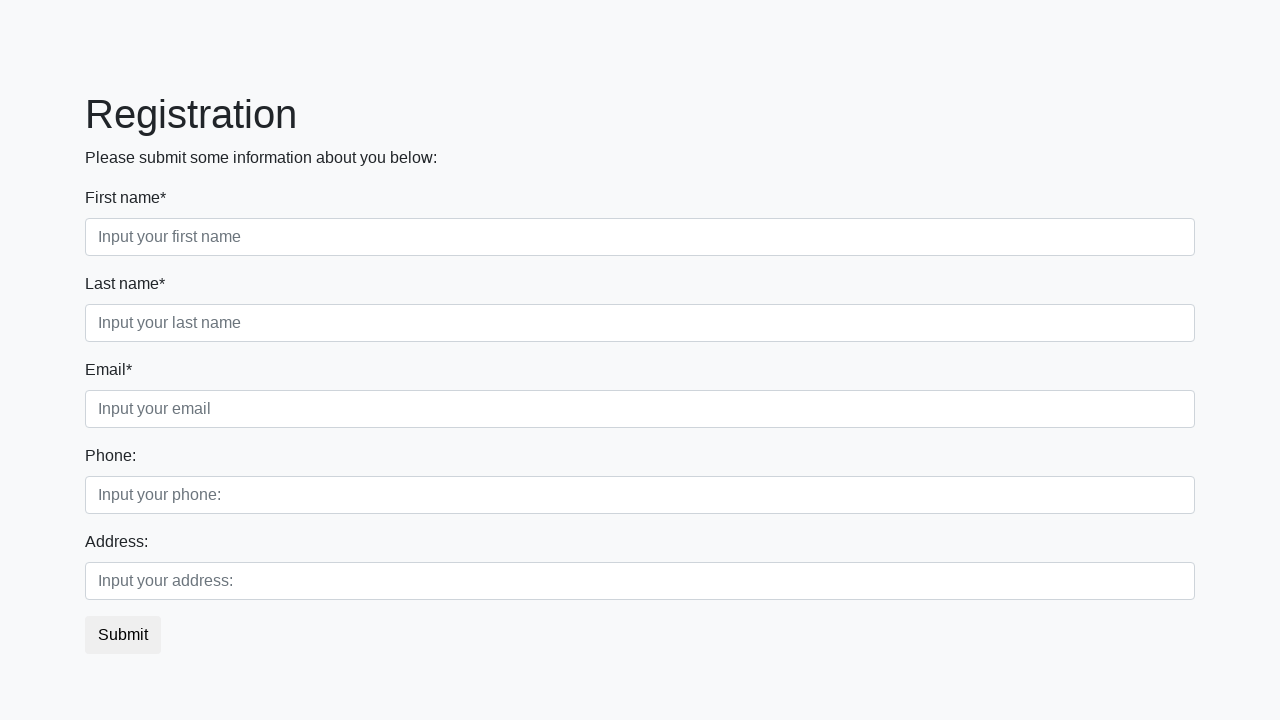

Filled 'First name*' field with 'Test Input' on xpath=//label[text()='First name*']/following-sibling::input[@required]
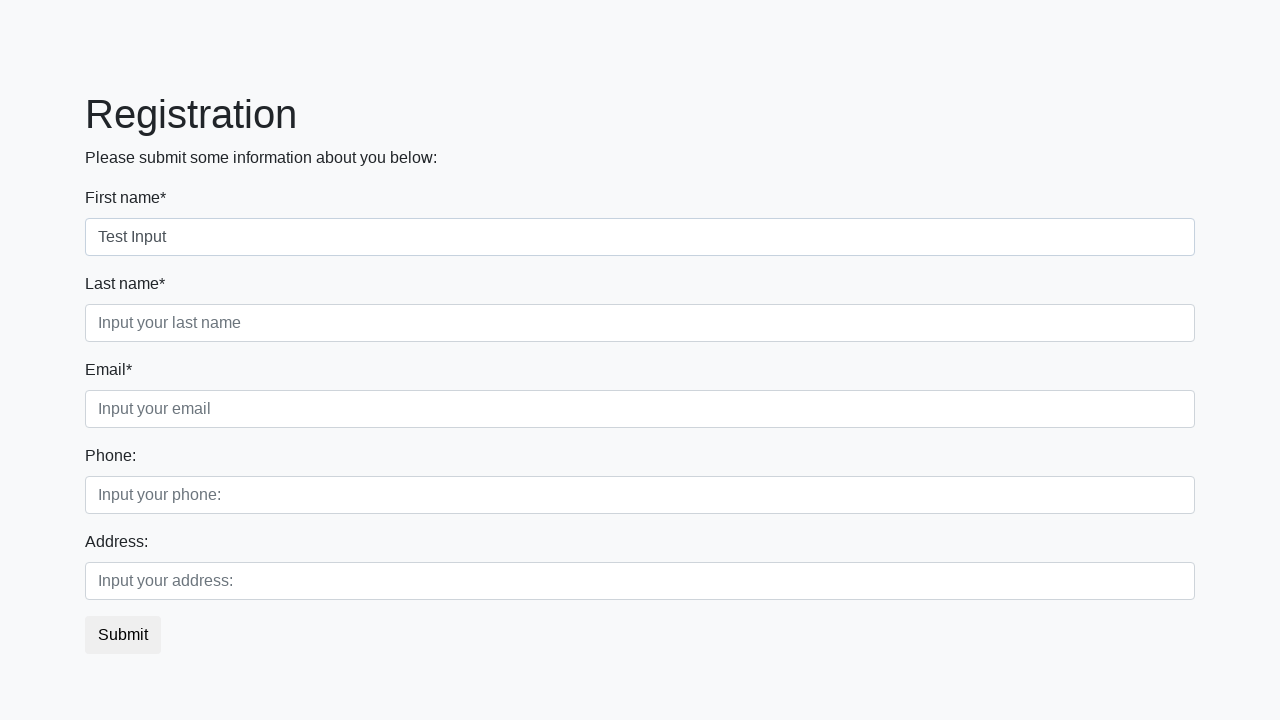

Filled 'Last name*' field with 'Test Input' on xpath=//label[text()='Last name*']/following-sibling::input[@required]
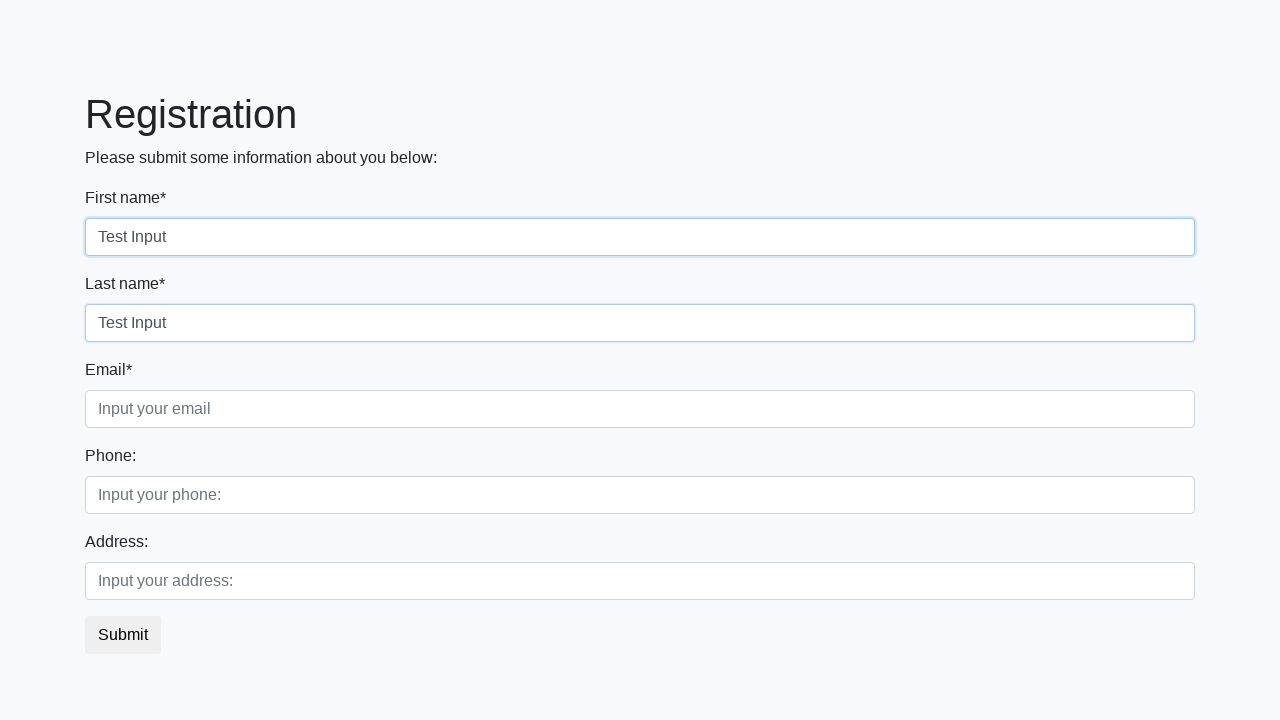

Filled 'Email*' field with 'Test Input' on xpath=//label[text()='Email*']/following-sibling::input[@required]
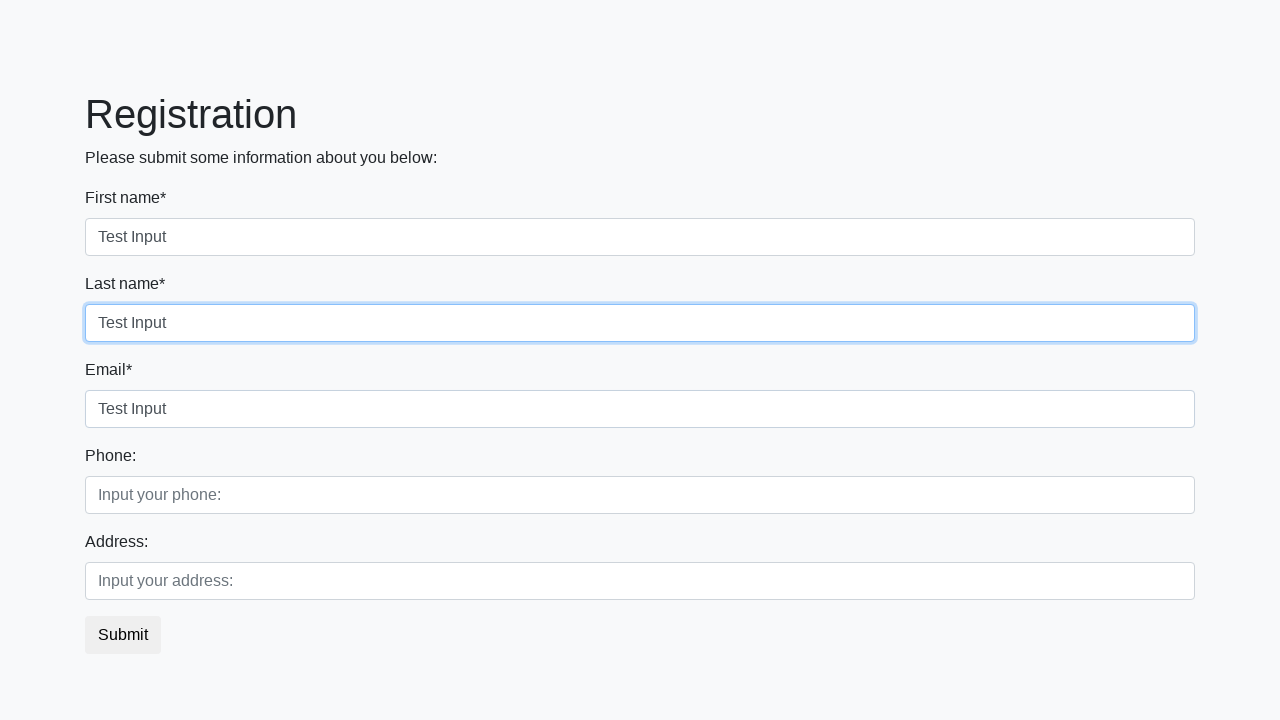

Clicked submit button to register at (123, 635) on button.btn
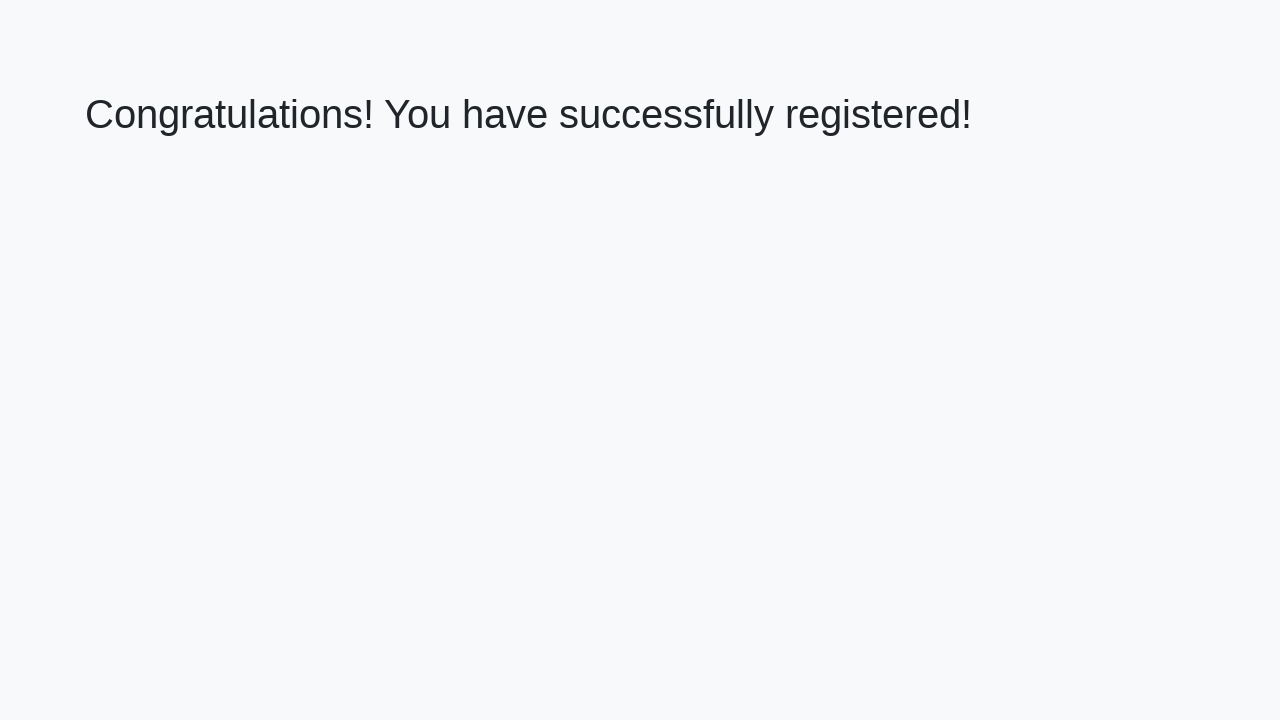

Success message loaded
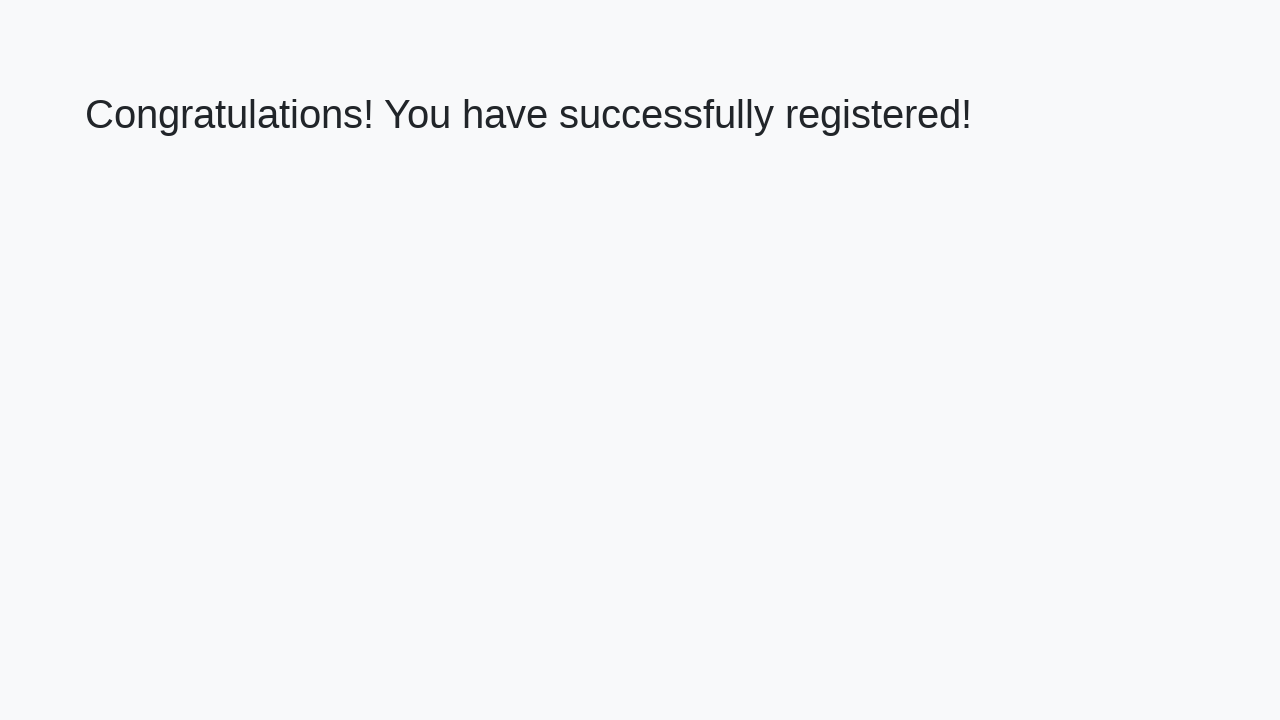

Retrieved success message text
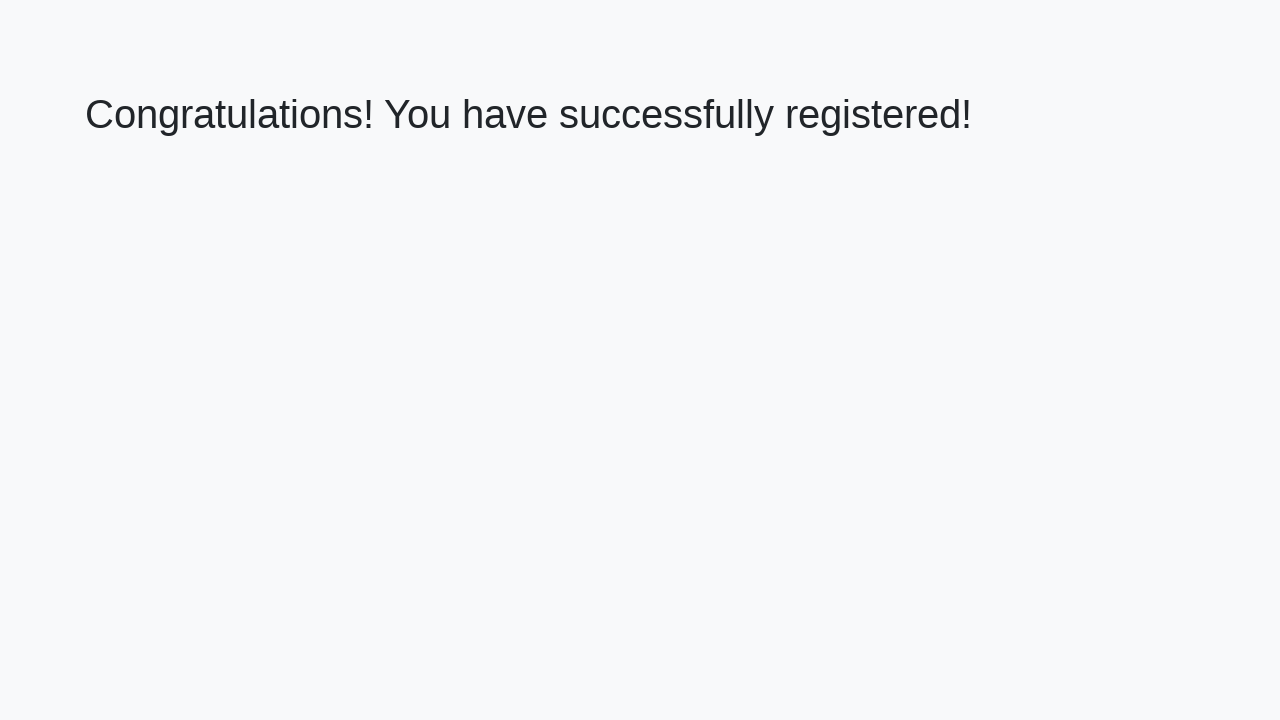

Verified success message: 'Congratulations! You have successfully registered!'
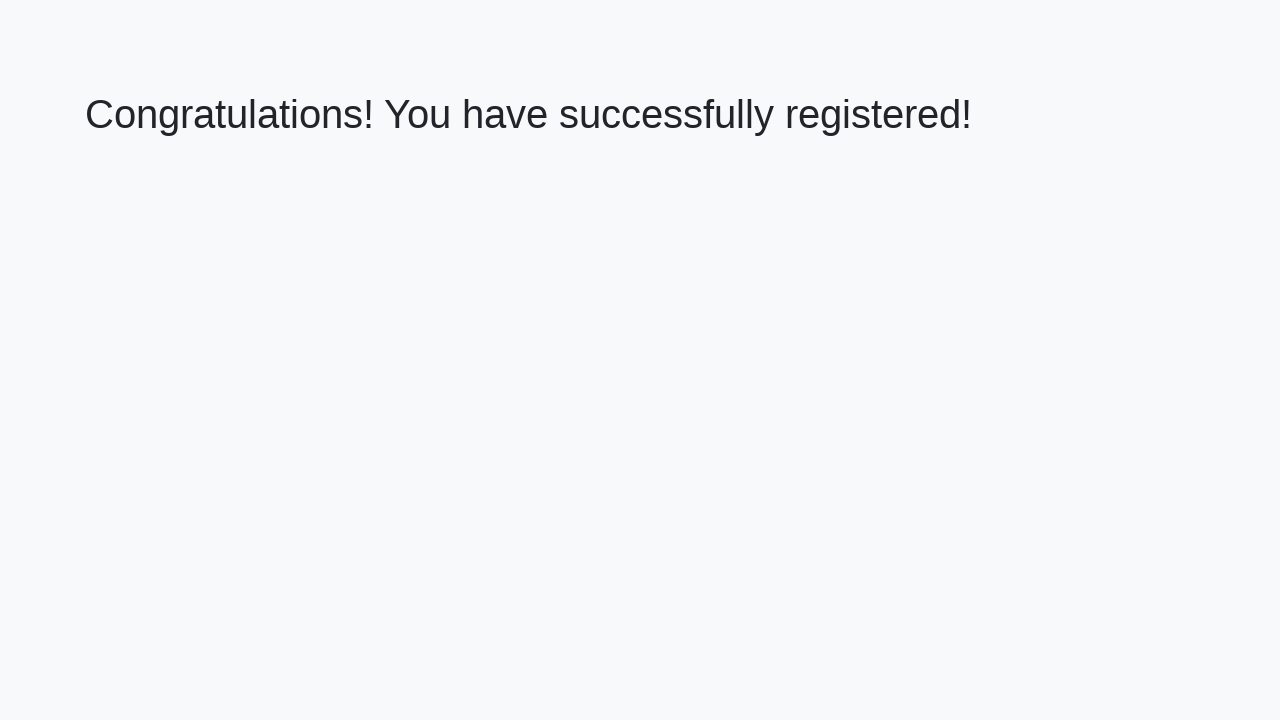

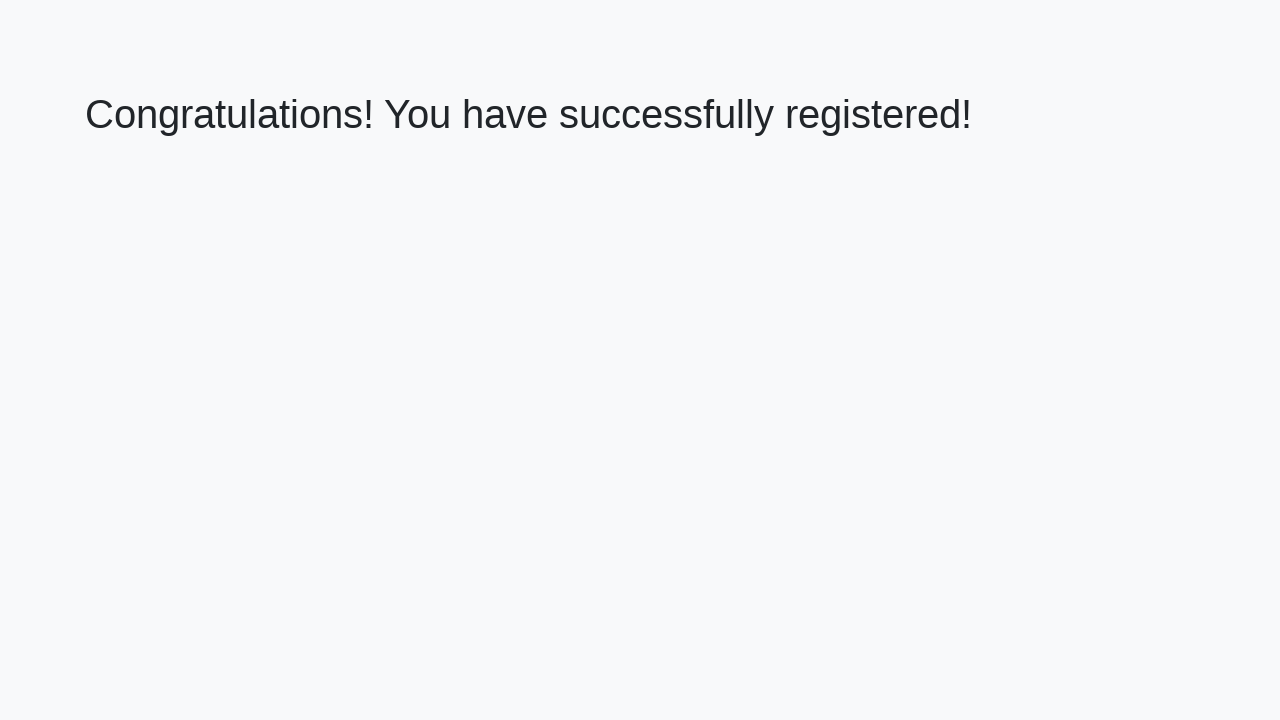